Tests a math-based form by extracting a value from an element's attribute, calculating a mathematical result, filling an input field, checking checkboxes, and submitting the form.

Starting URL: http://suninjuly.github.io/get_attribute.html

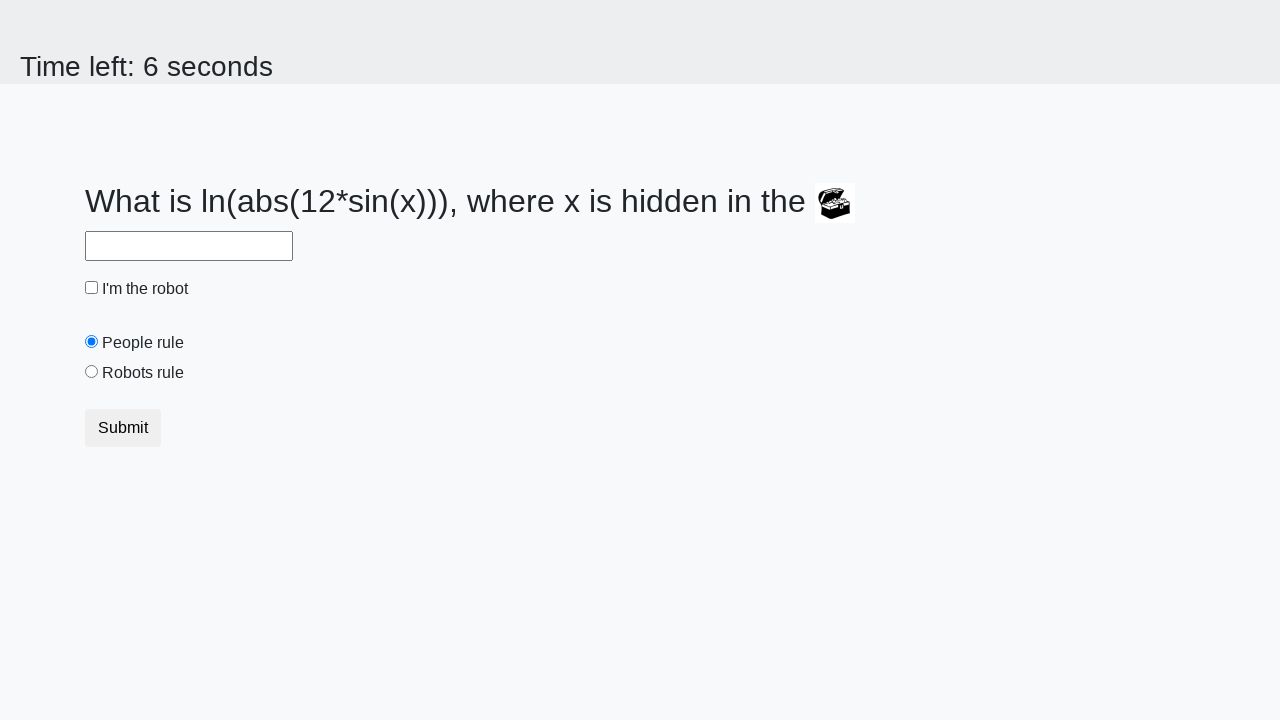

Located the treasure element
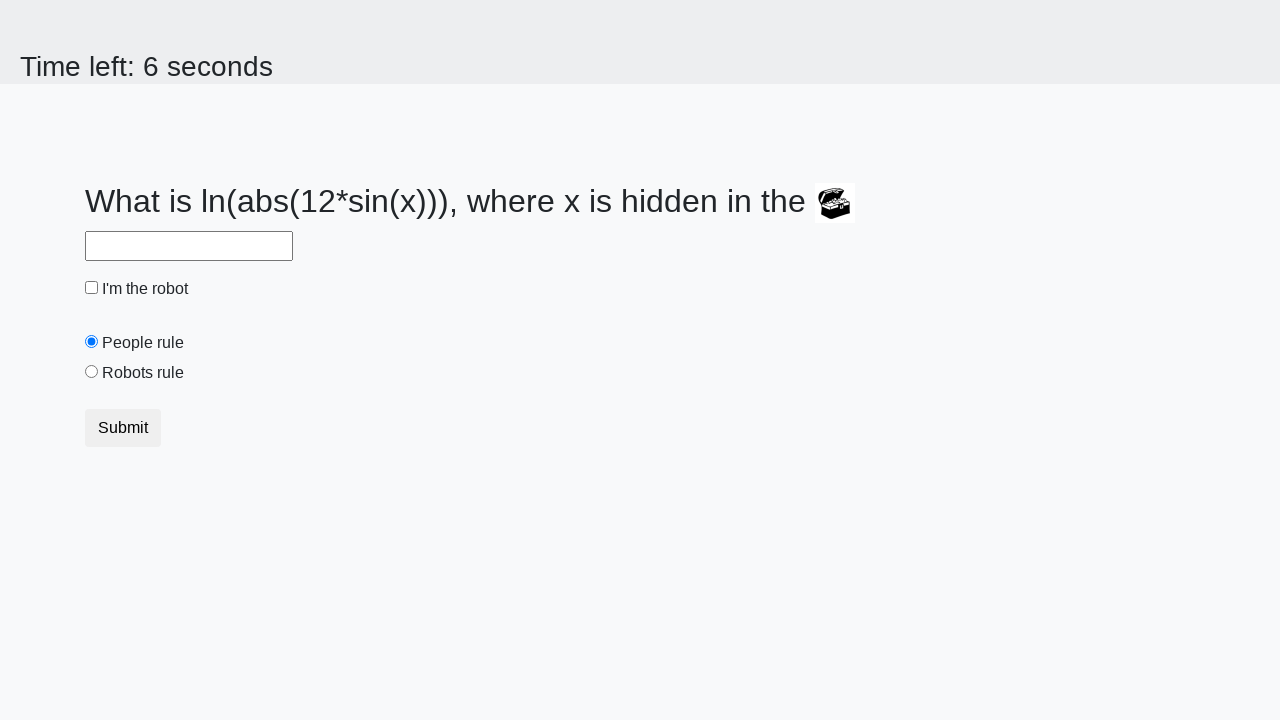

Extracted valuex attribute: 886
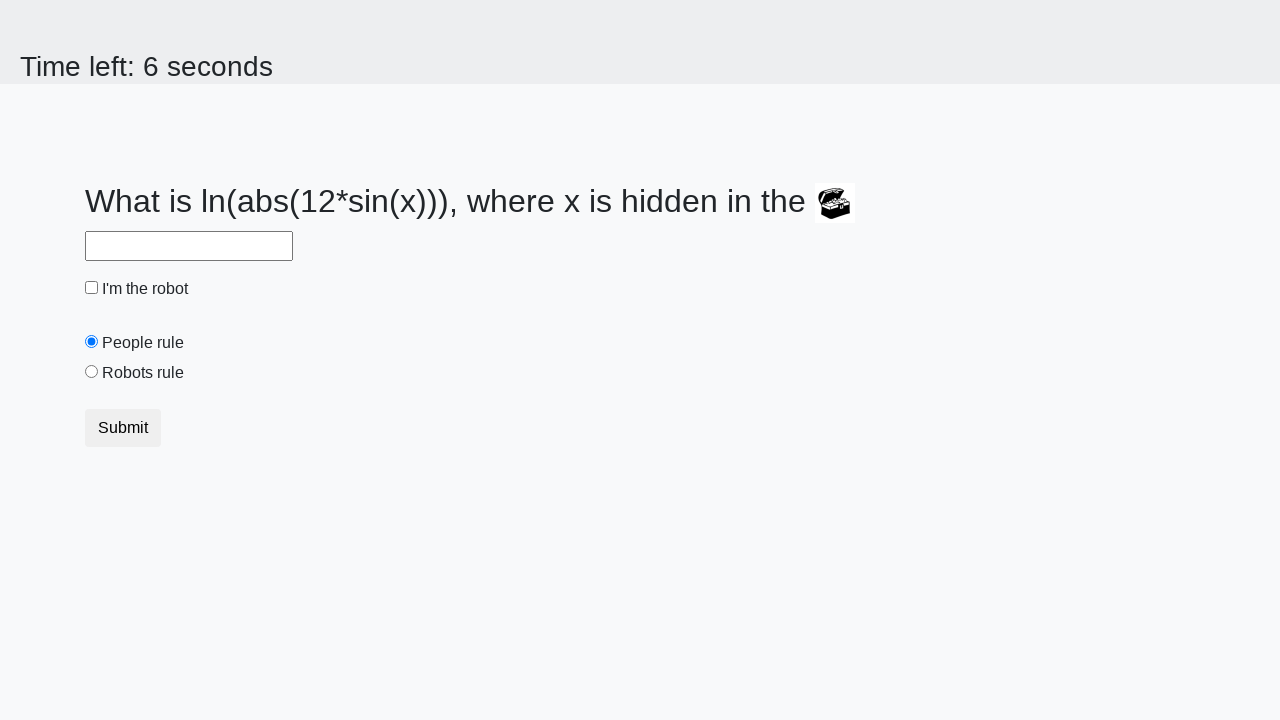

Calculated mathematical result: -0.16281487582460227
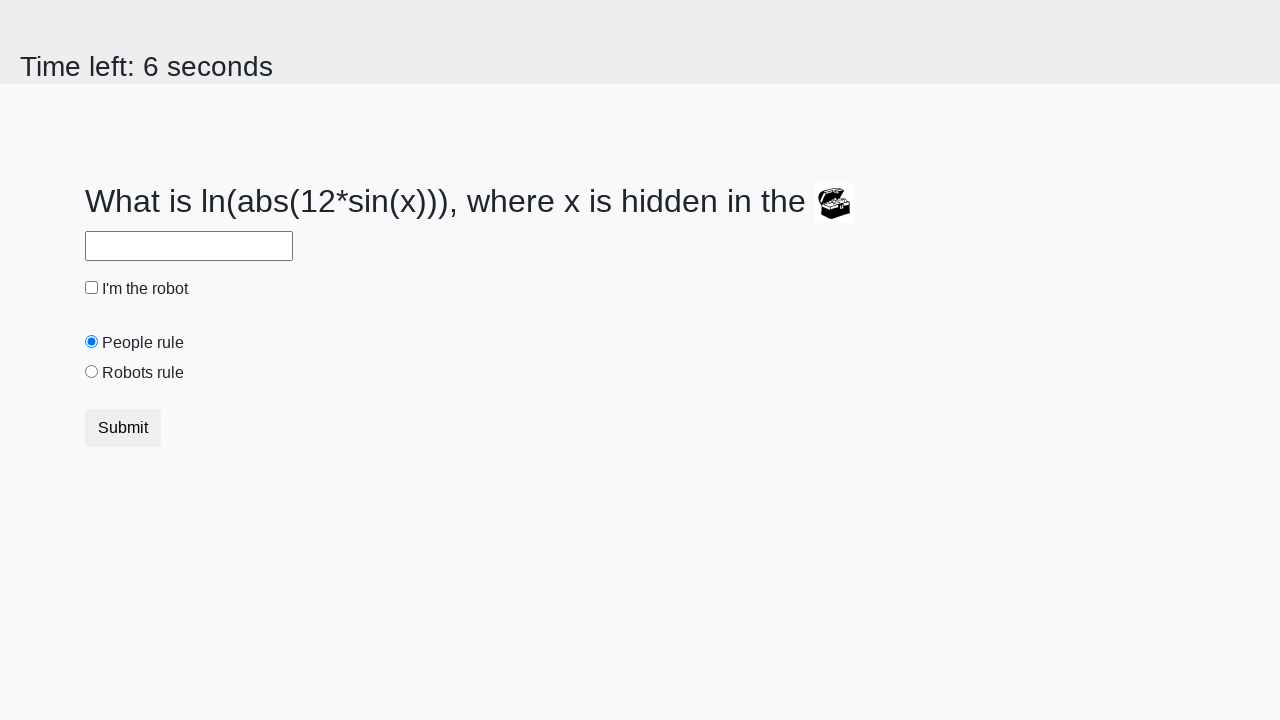

Filled answer field with calculated value: -0.16281487582460227 on #answer
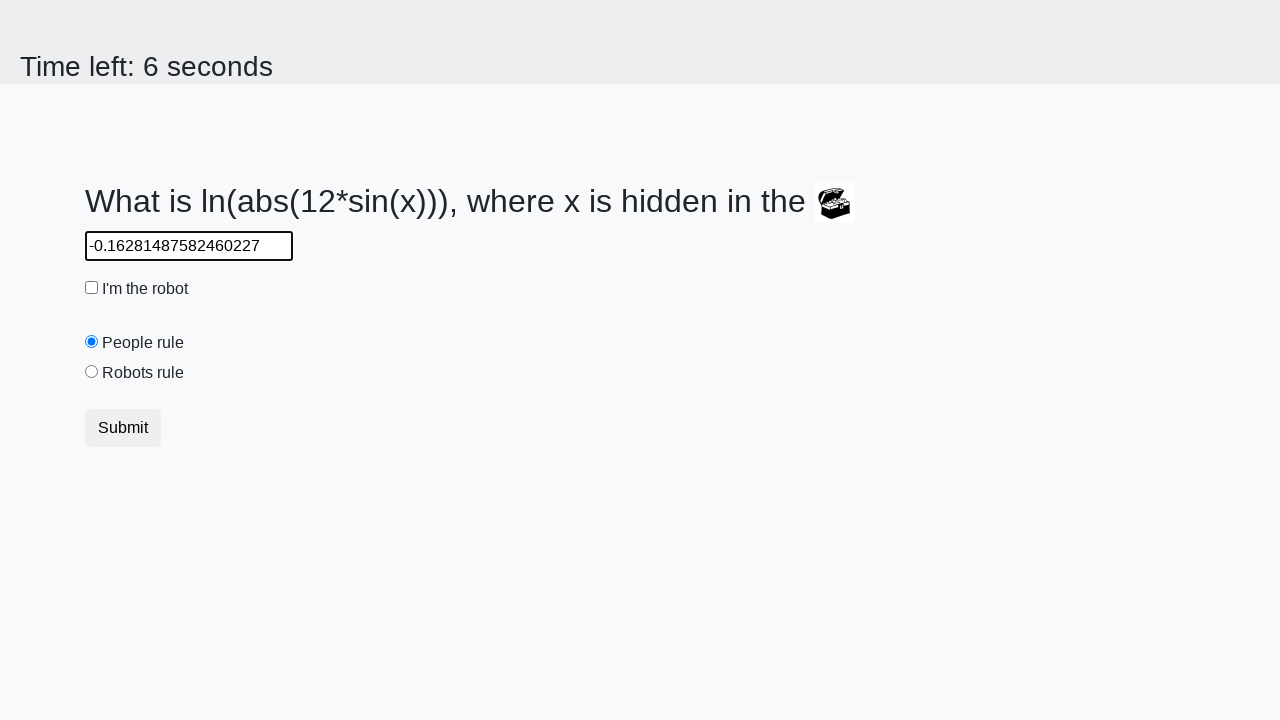

Checked the robot checkbox at (92, 288) on #robotCheckbox
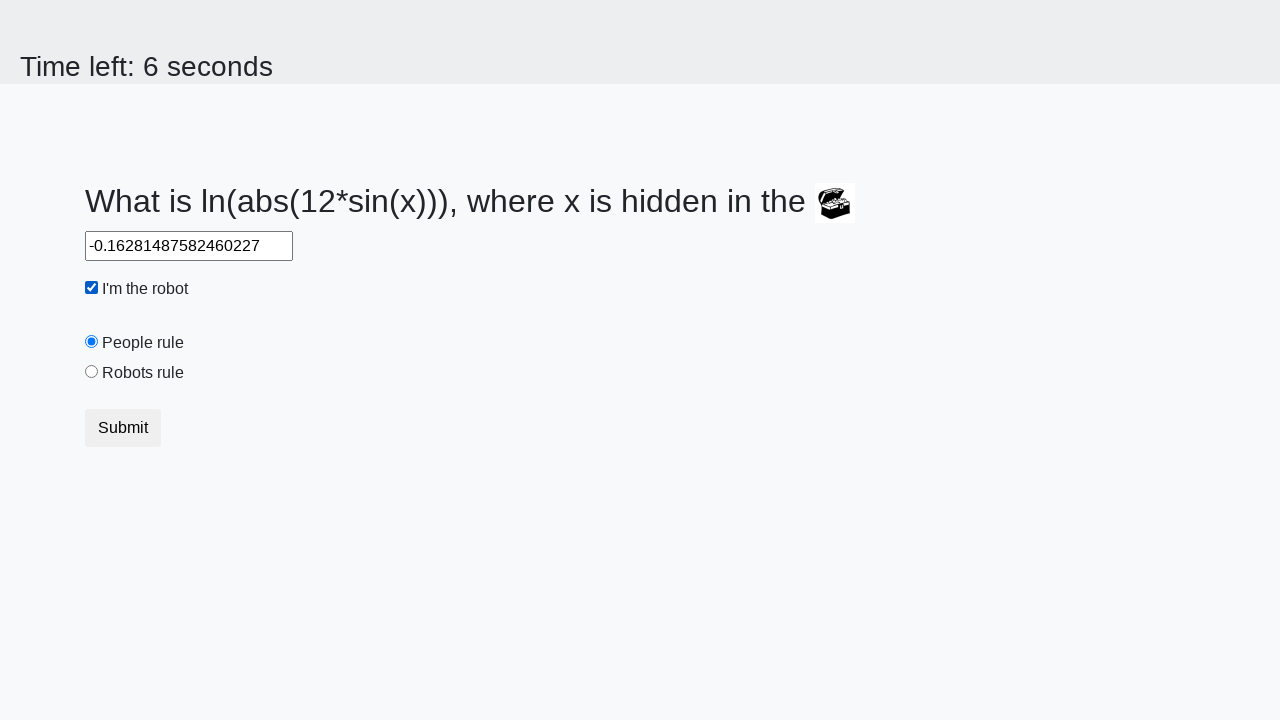

Checked the robots rule checkbox at (92, 372) on #robotsRule
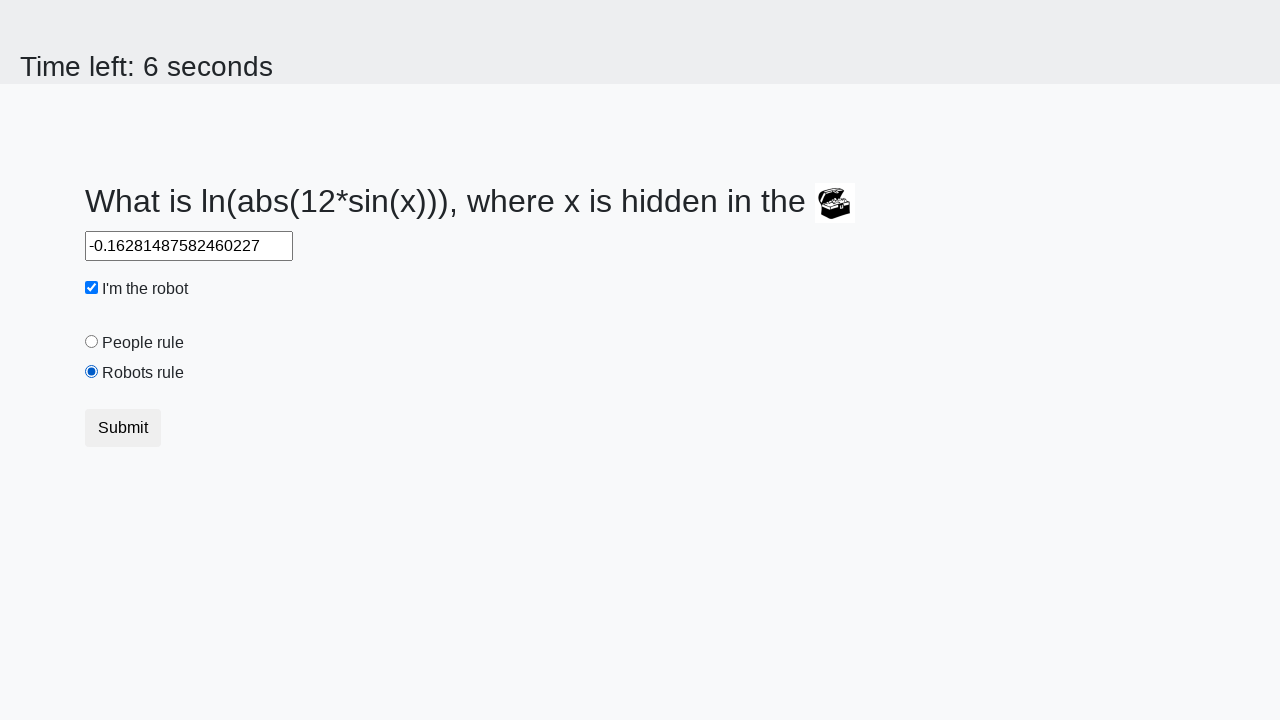

Clicked the submit button to submit the form at (123, 428) on button
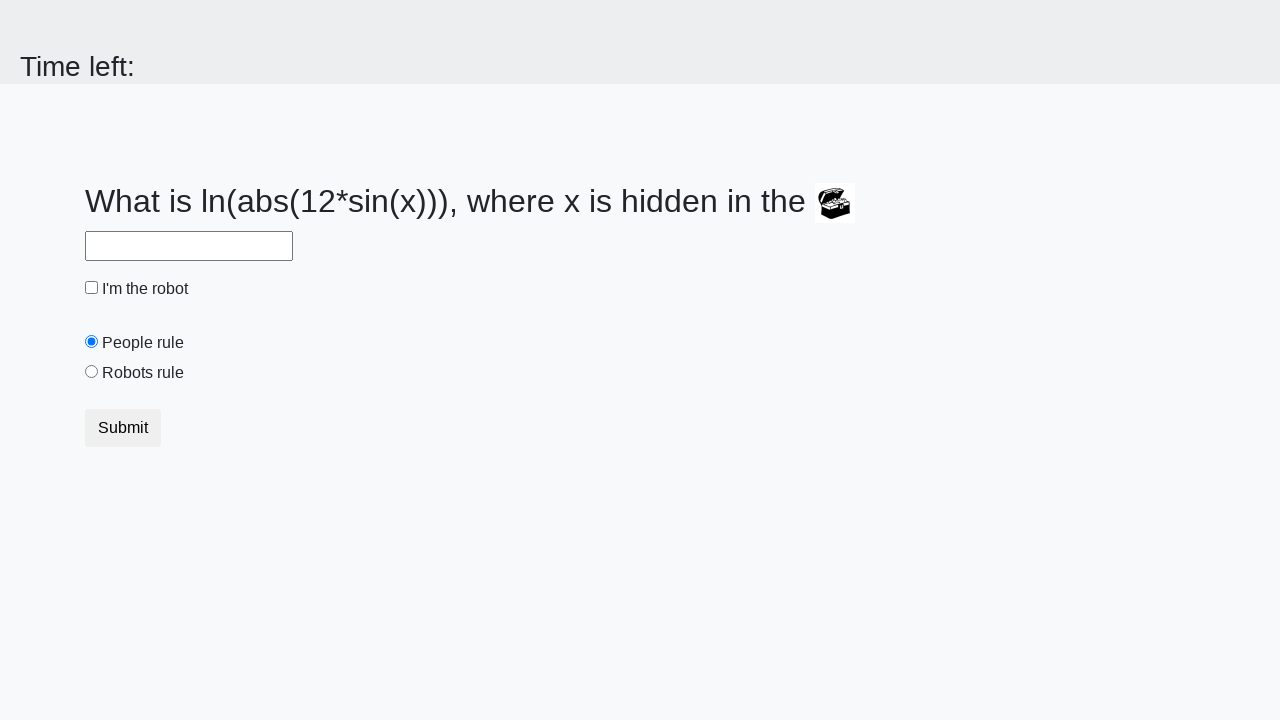

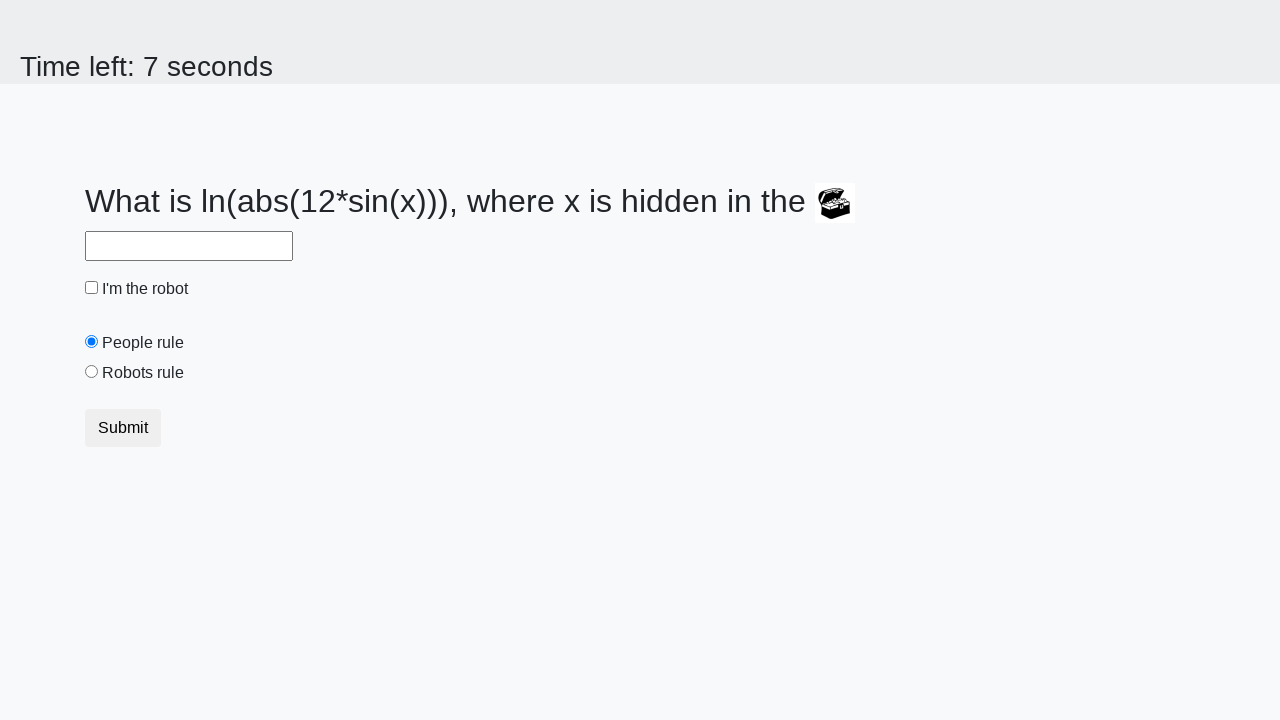